Tests drag and drop functionality on the jQuery UI demo page by dragging an element and dropping it onto a target droppable area within an iframe.

Starting URL: https://jqueryui.com/droppable/

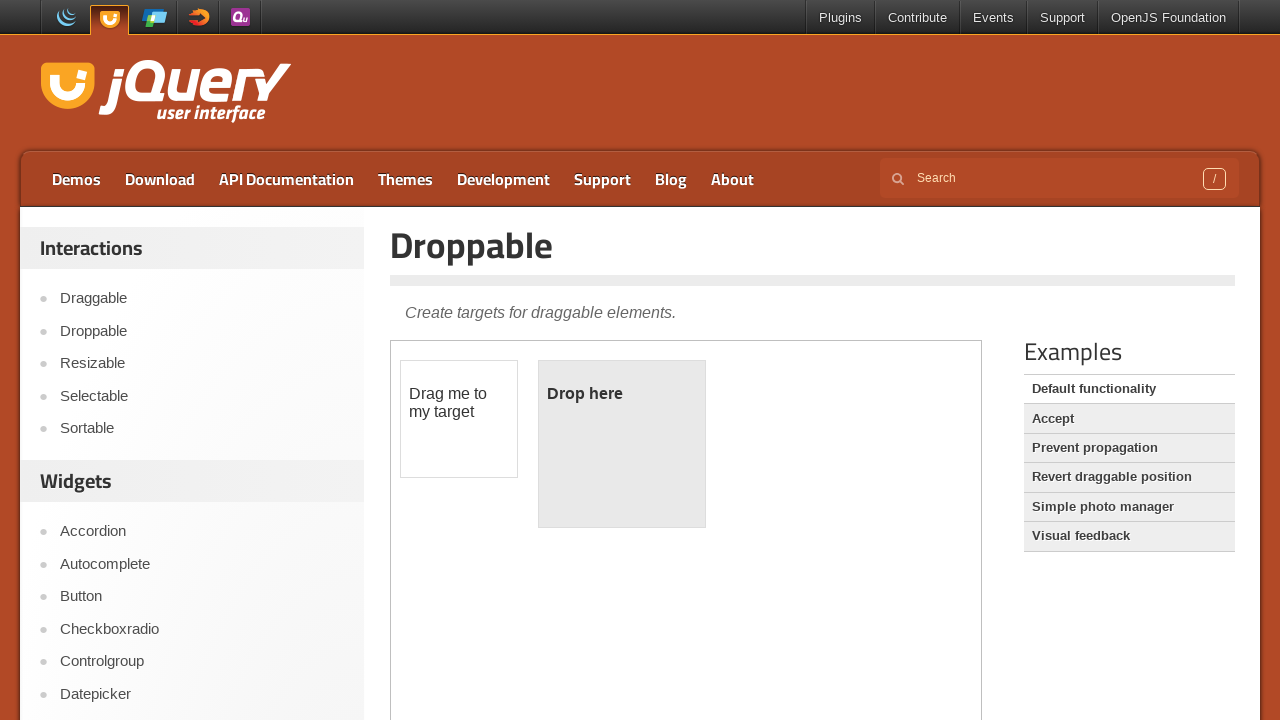

Located the demo iframe containing drag and drop elements
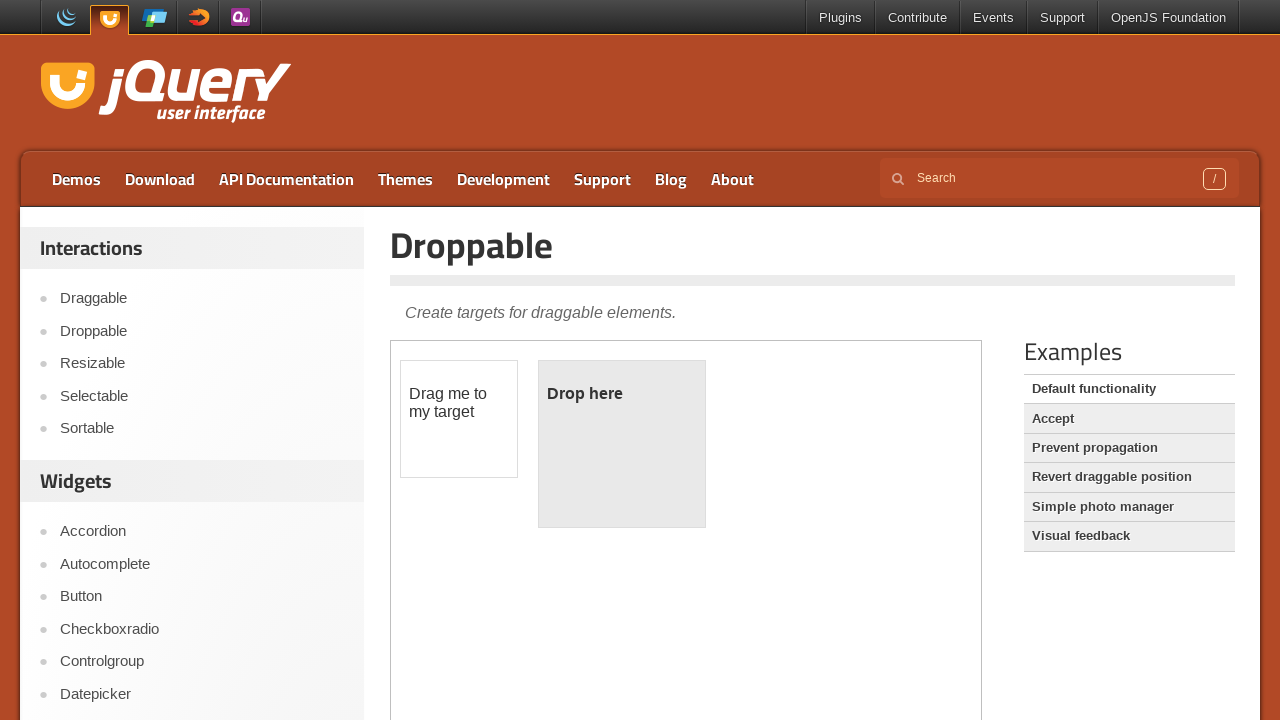

Located the draggable element within the iframe
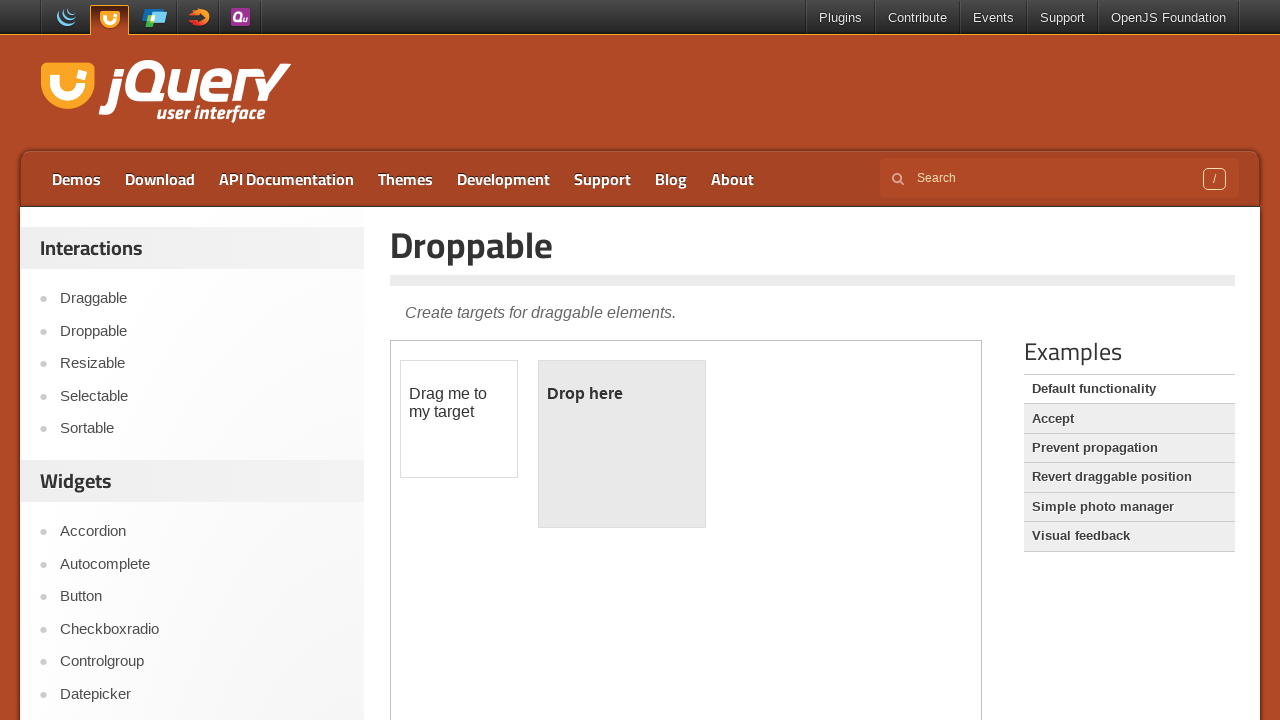

Located the droppable target element within the iframe
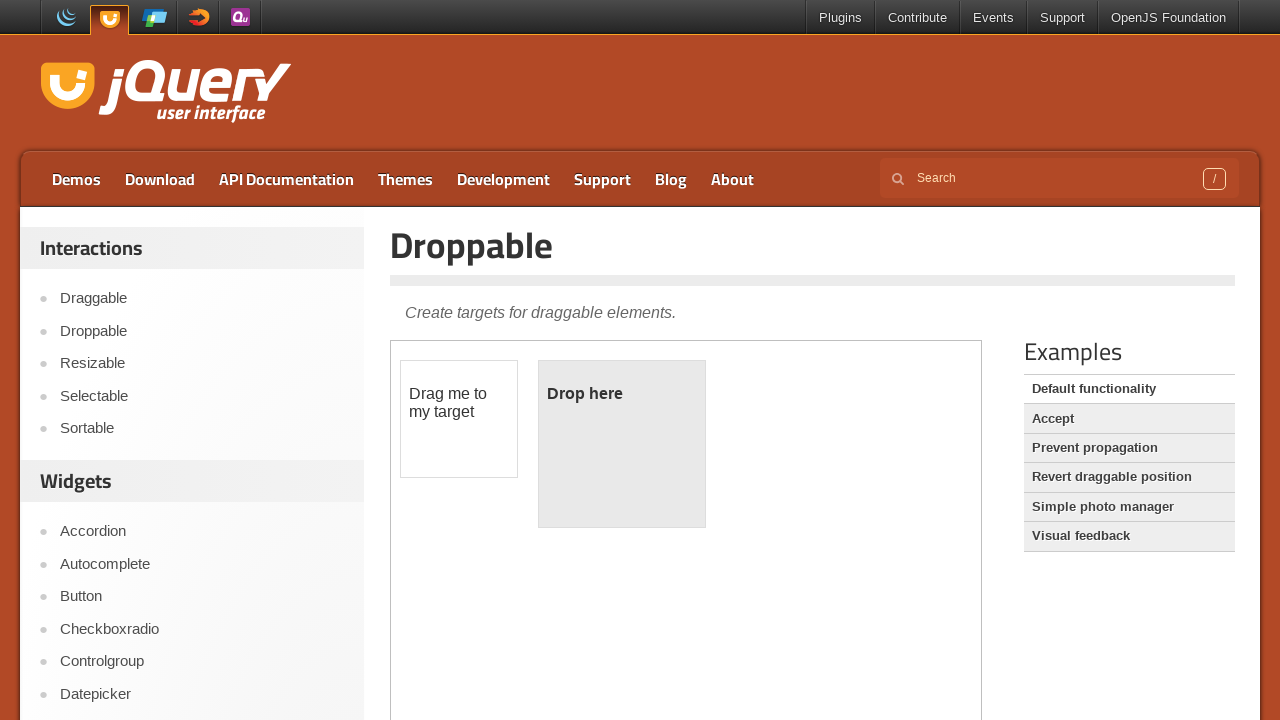

Dragged the draggable element and dropped it onto the droppable target at (622, 444)
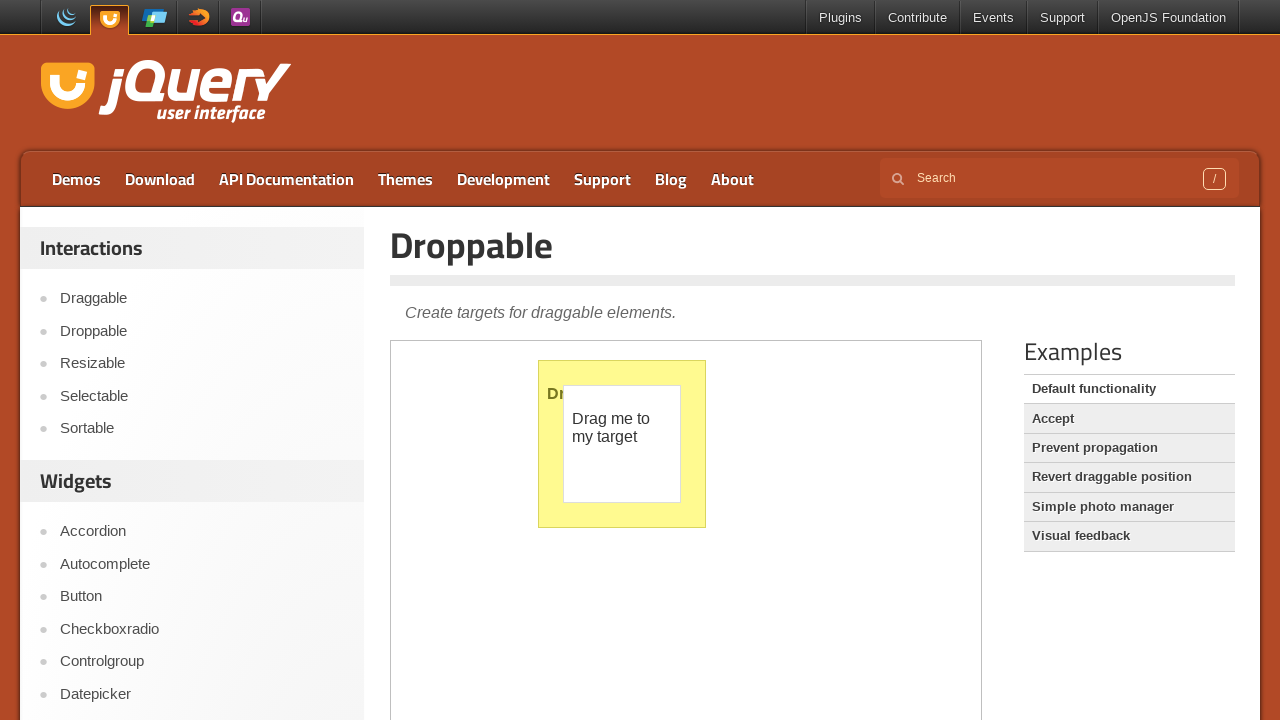

Waited 500ms for the drop action to complete
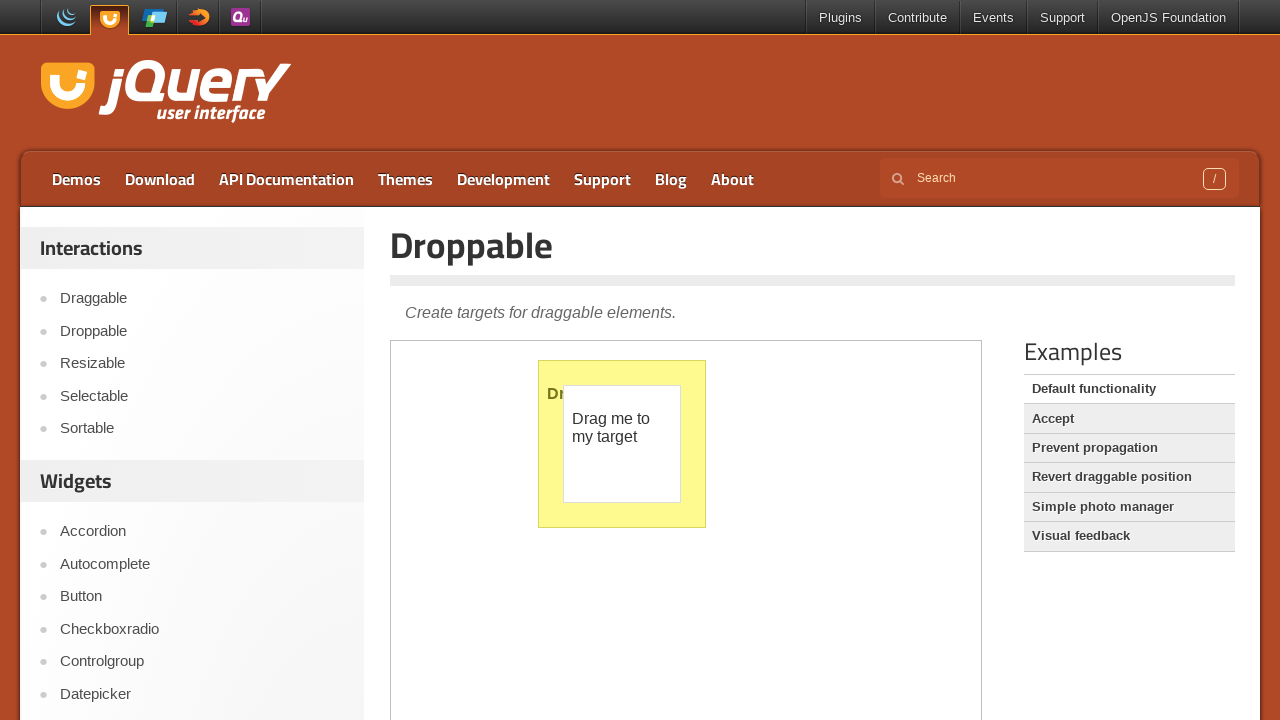

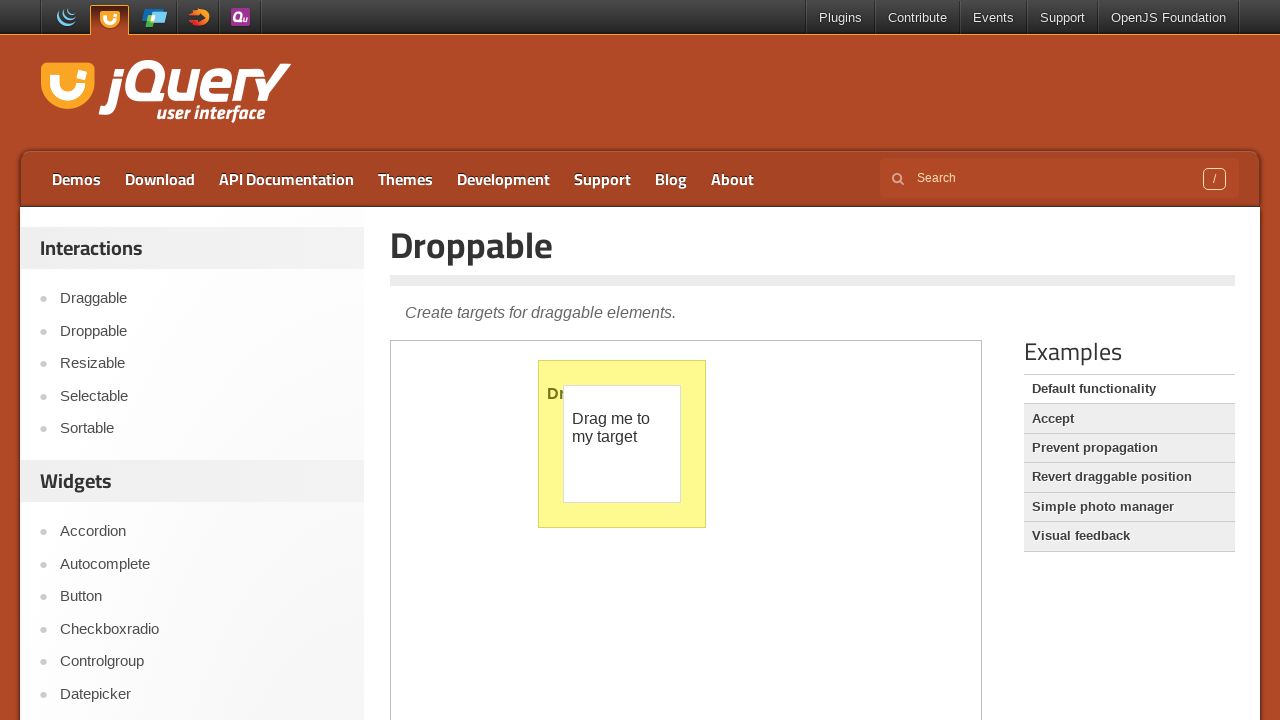